Tests a practice form by filling in name, email, password fields, selecting gender from dropdown, and submitting the form to verify success message

Starting URL: https://rahulshettyacademy.com/angularpractice/

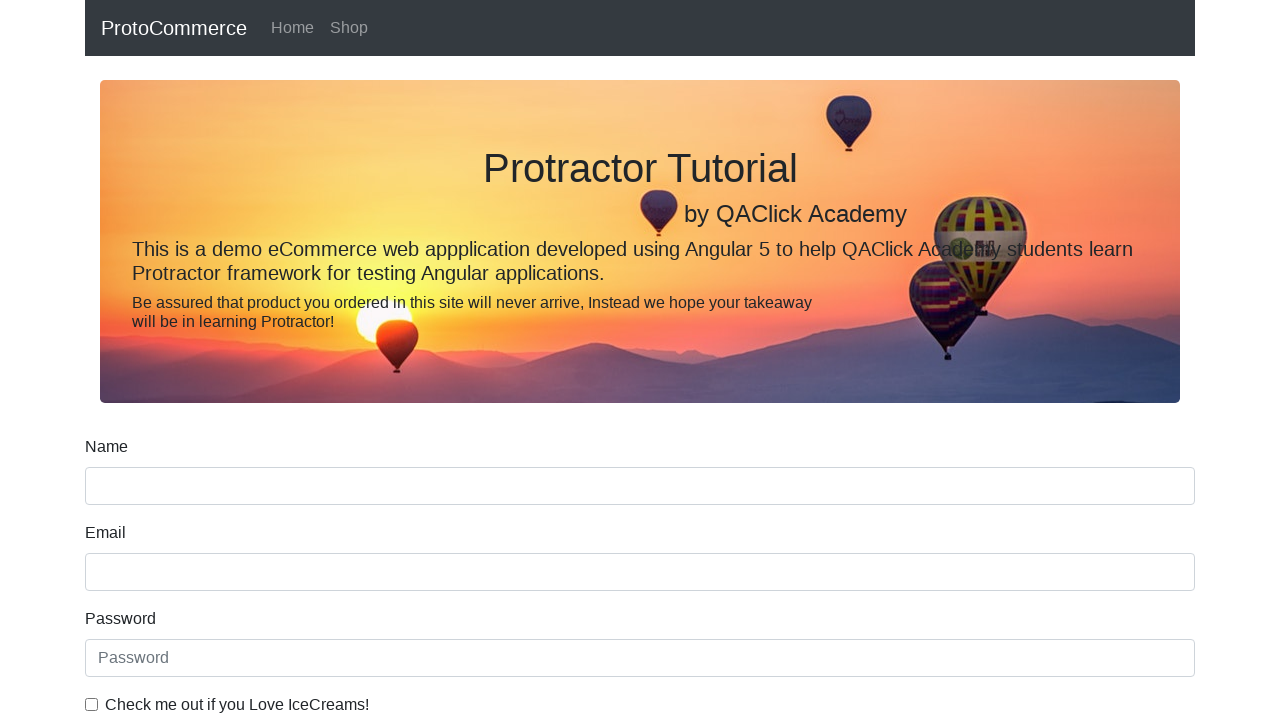

Filled name field with 'John Smith Test User' on input[name='name']
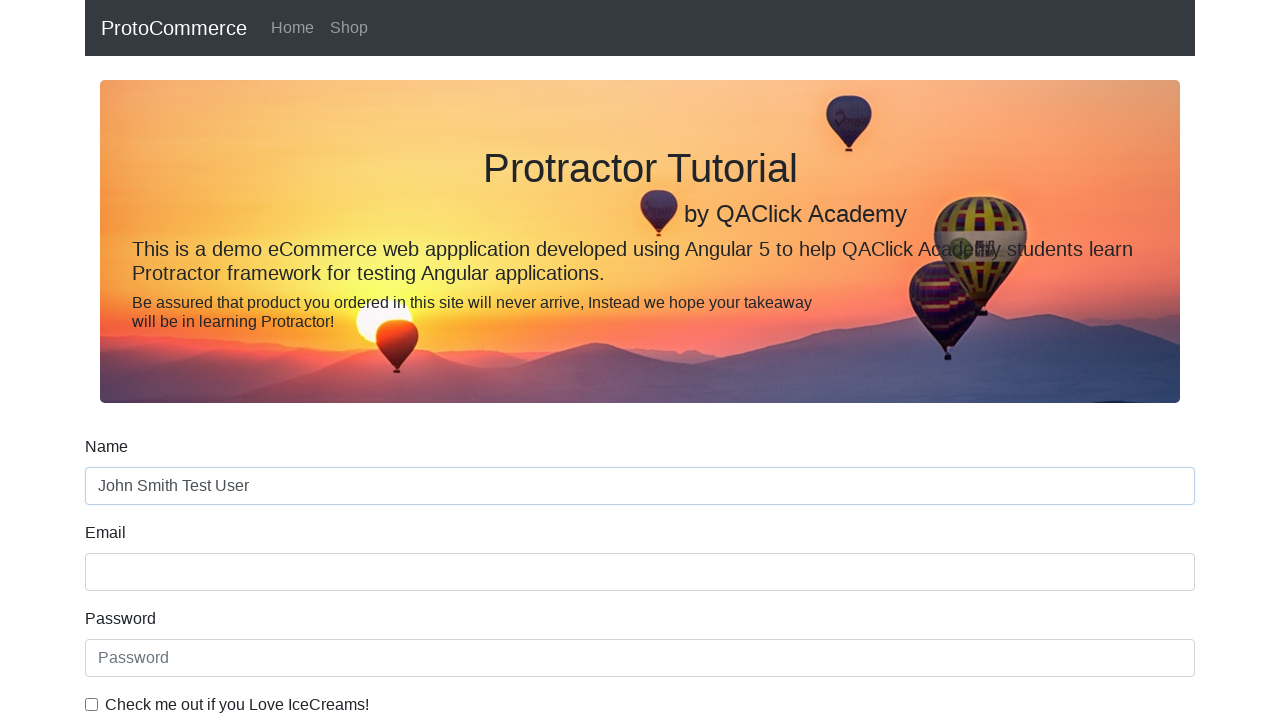

Filled email field with 'johnsmith@testmail.com' on input[name='email']
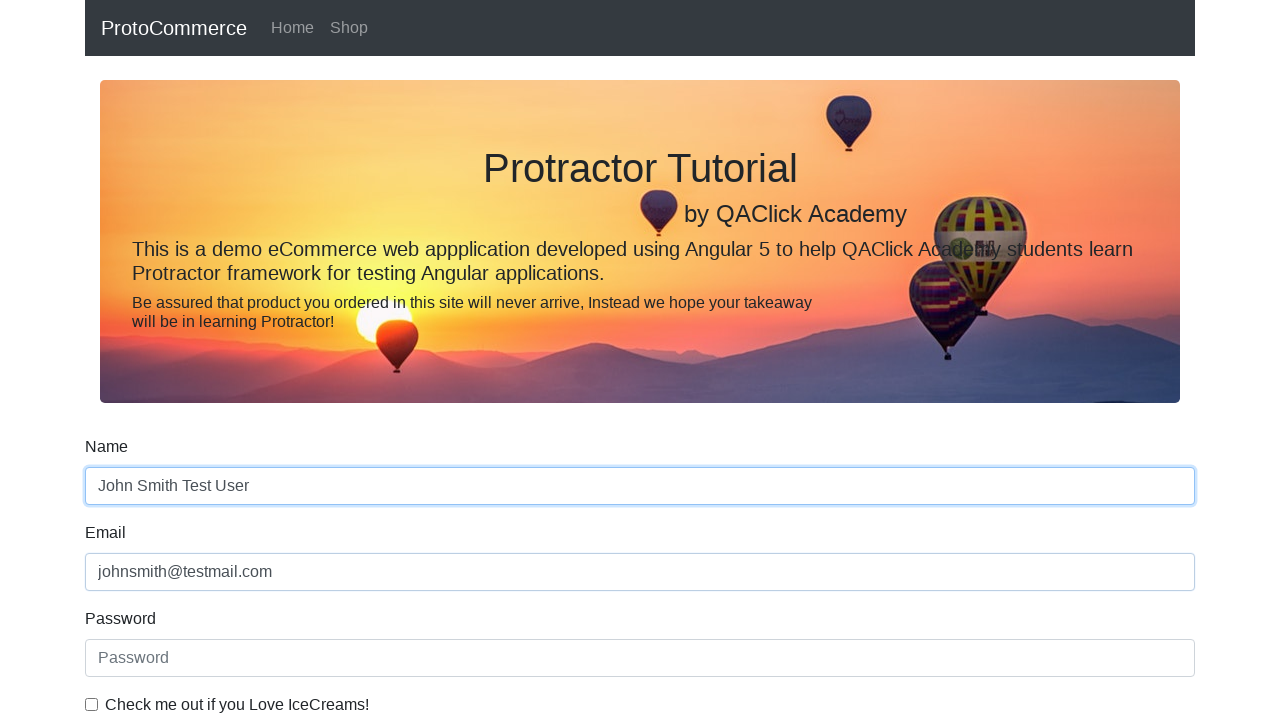

Filled password field with 'securePassword123' on #exampleInputPassword1
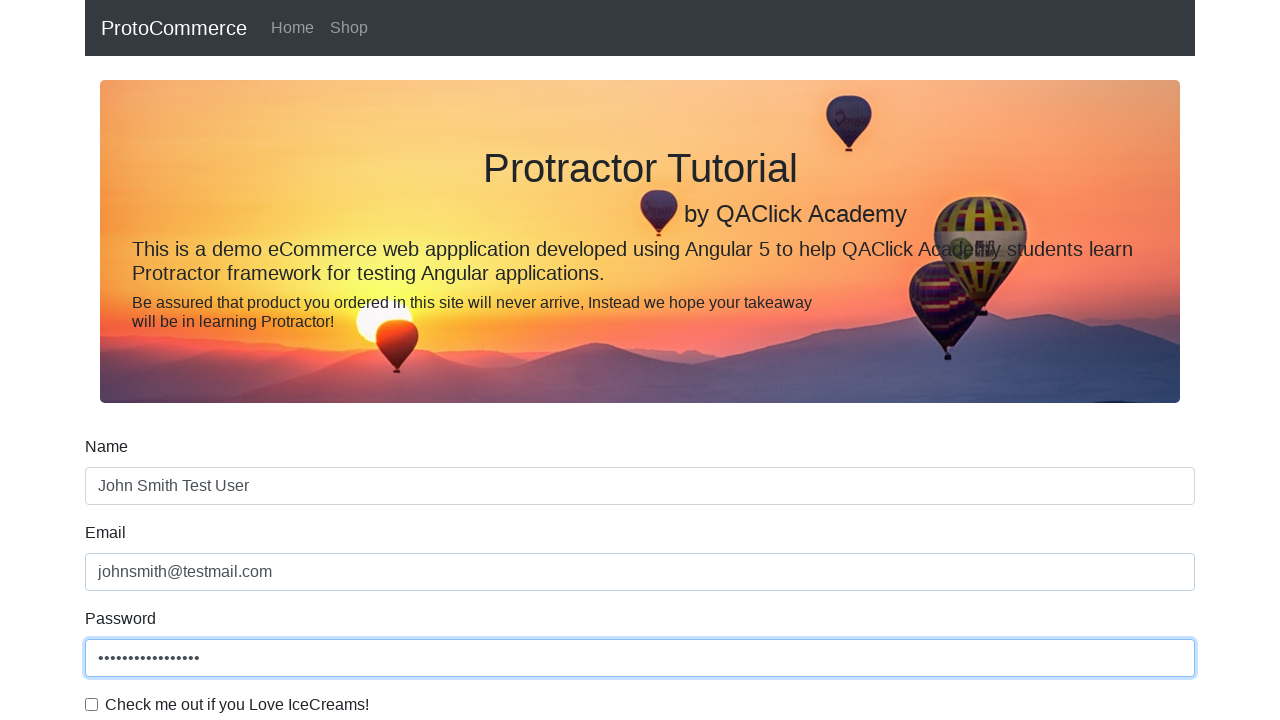

Selected 'Female' from gender dropdown on #exampleFormControlSelect1
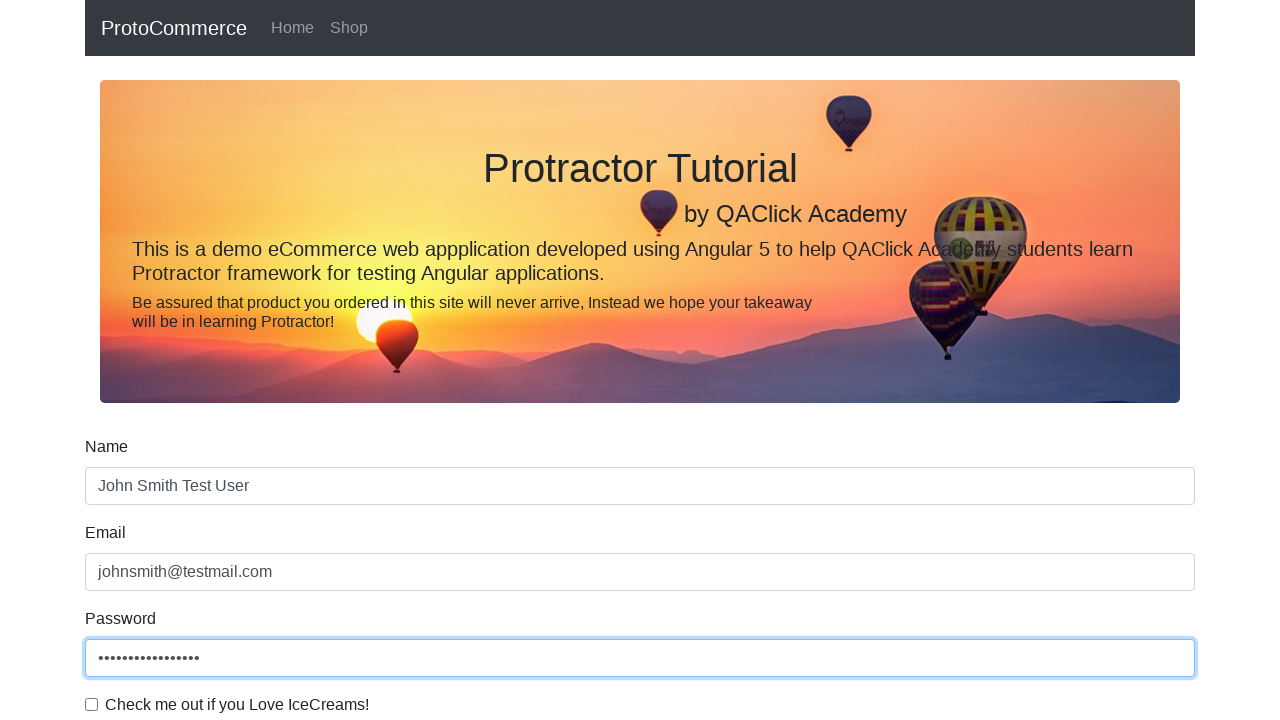

Selected first option (index 0) from gender dropdown on #exampleFormControlSelect1
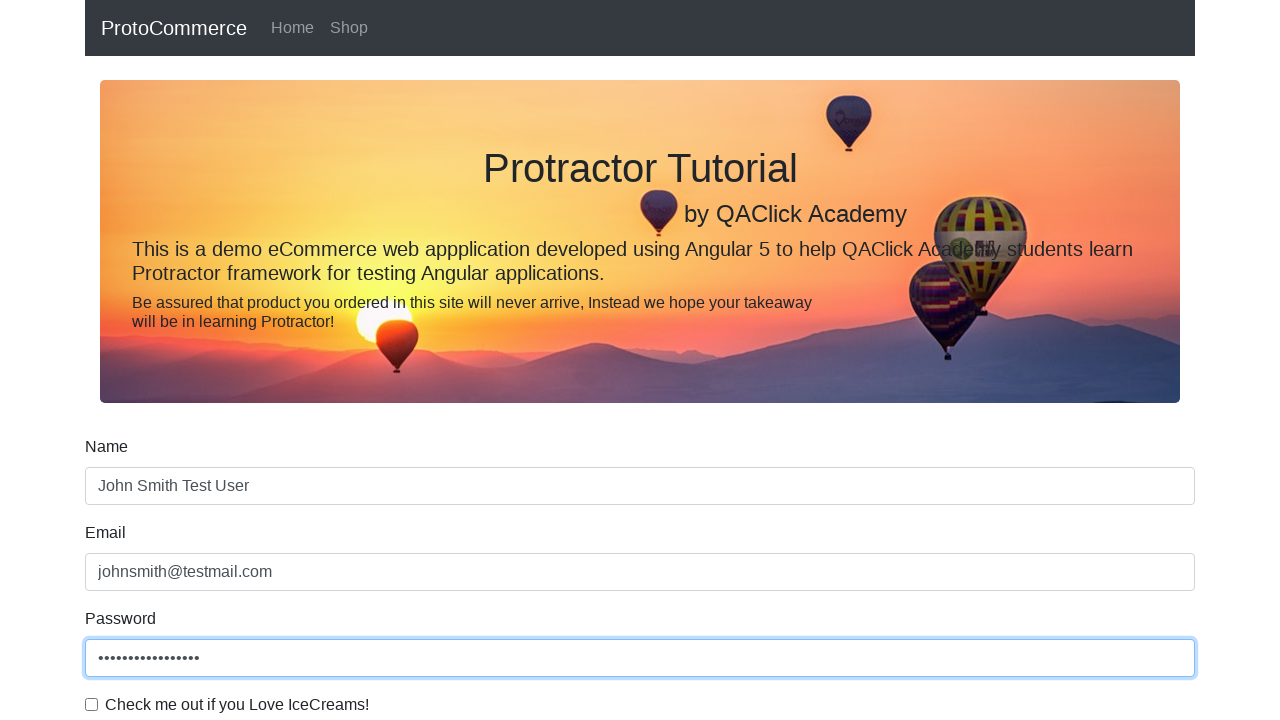

Selected second option (index 1) from gender dropdown on #exampleFormControlSelect1
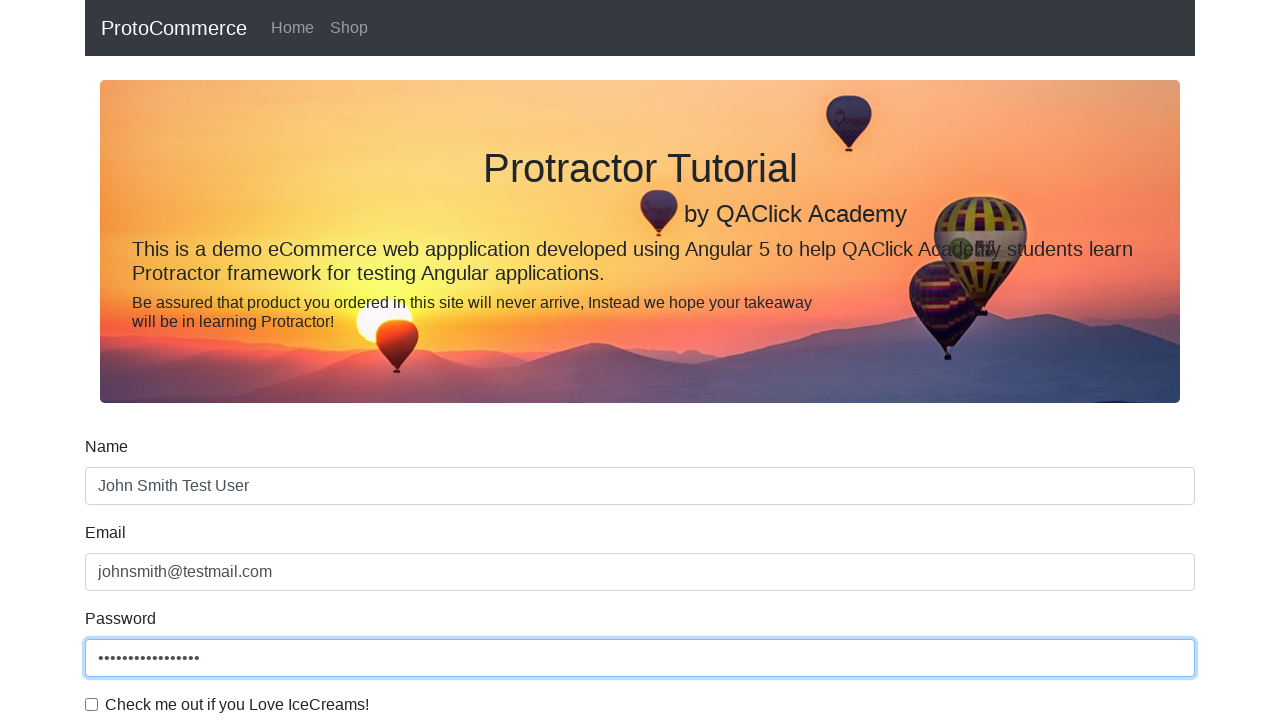

Clicked submit button to submit the form at (123, 491) on input[value='Submit']
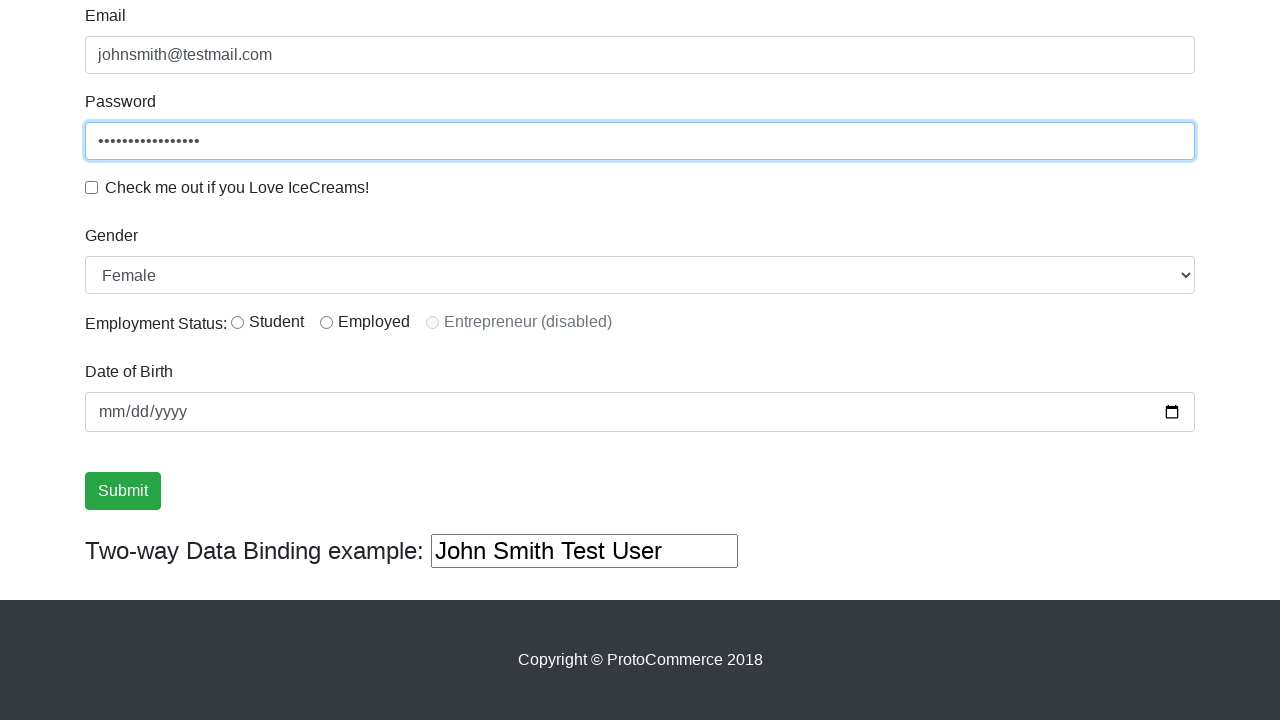

Success message appeared indicating form submission was successful
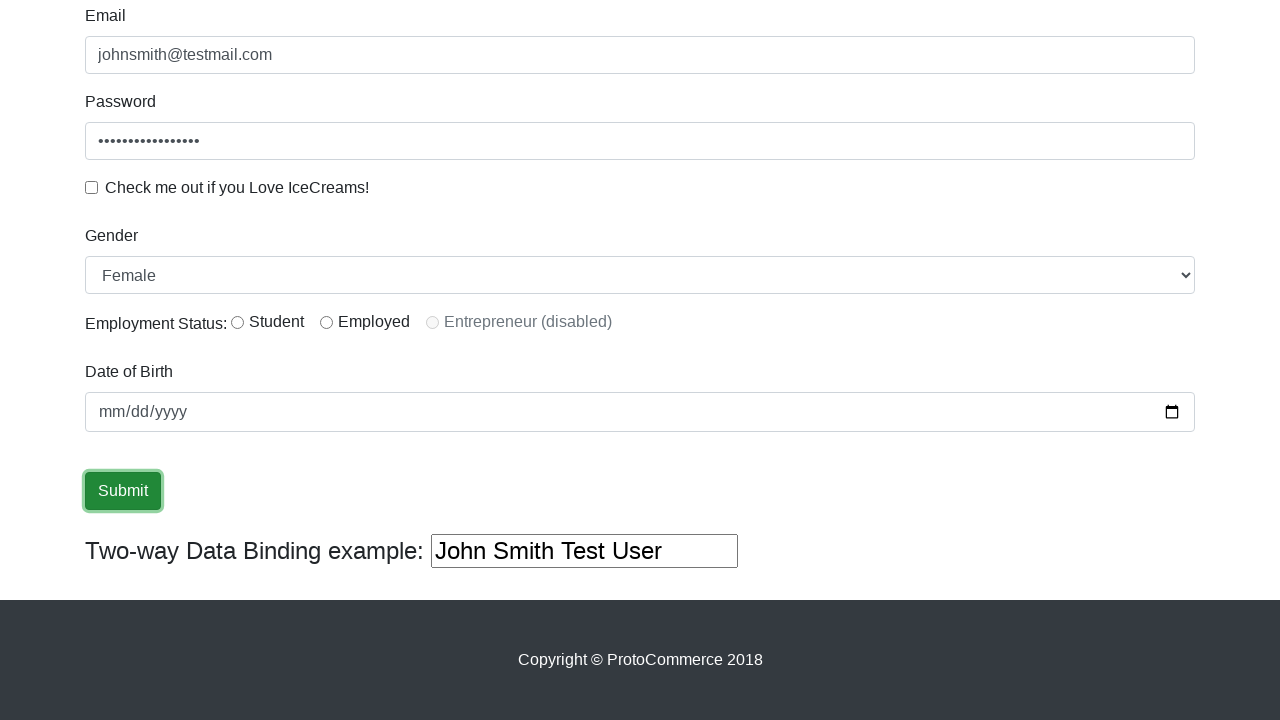

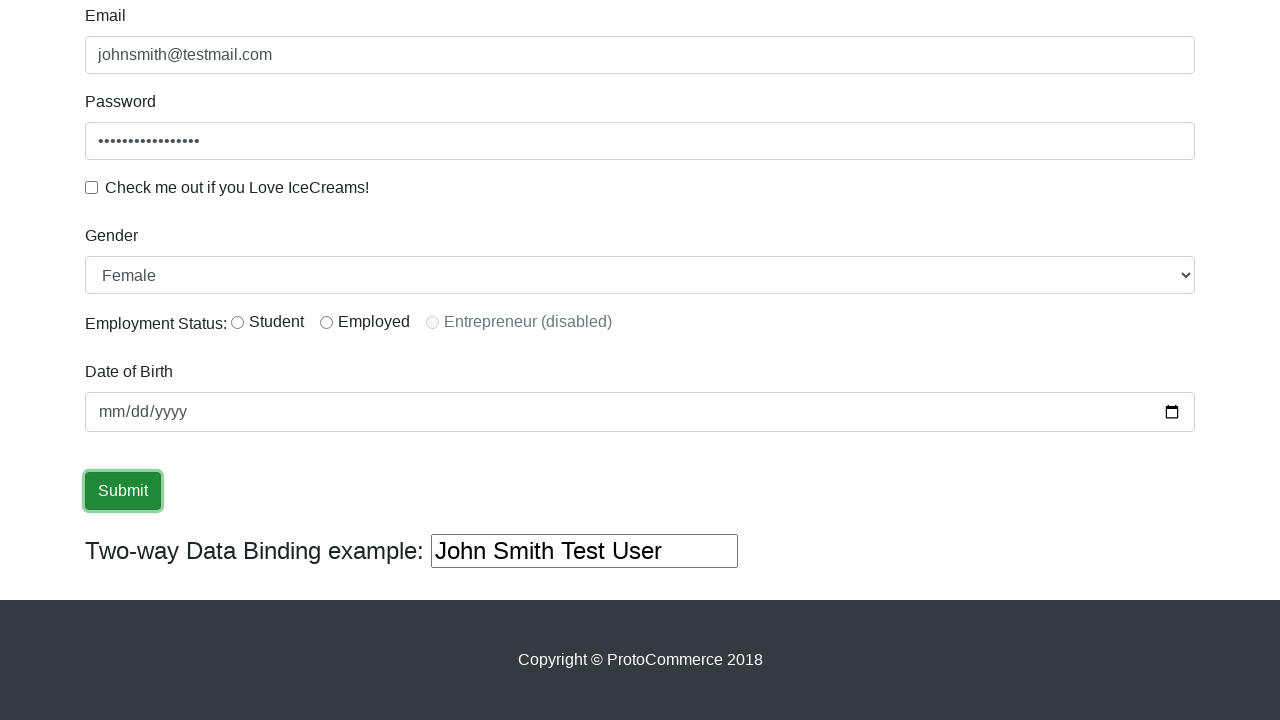